Tests various keyboard key presses (arrow keys, backspace, control, tab, space) on an input field and verifies the result label updates accordingly

Starting URL: https://the-internet.herokuapp.com/key_presses

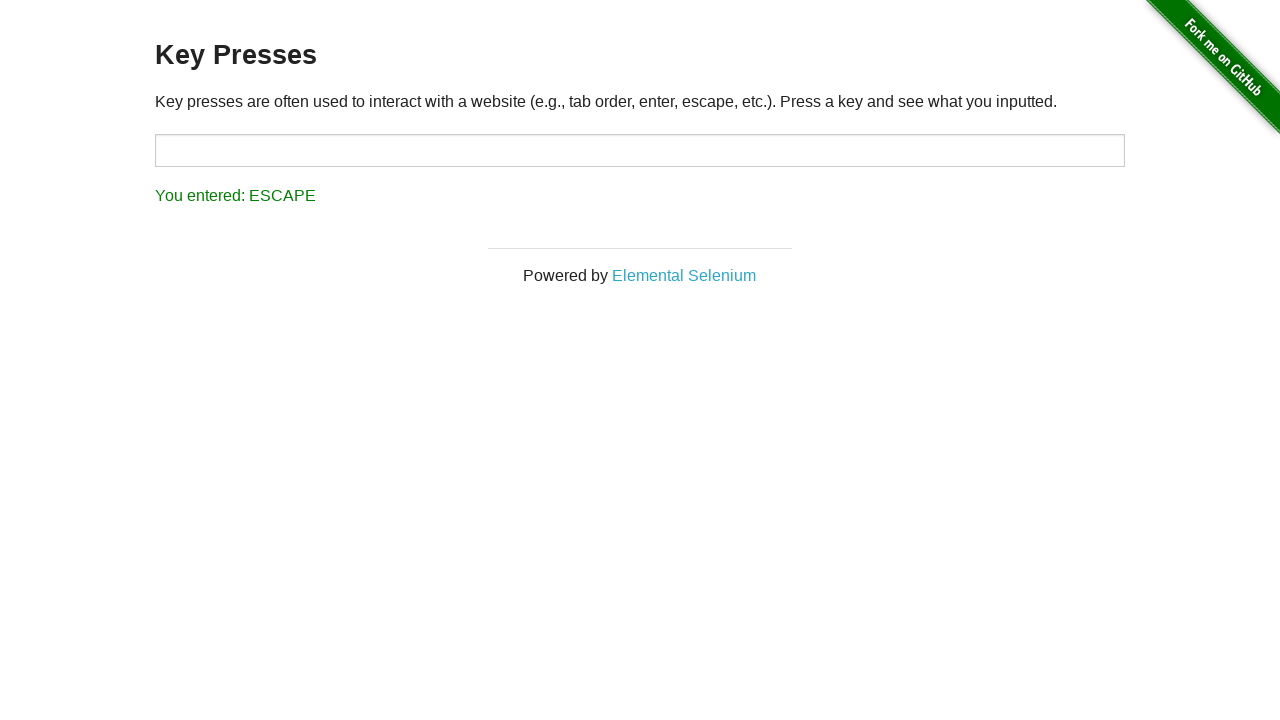

Located target input field
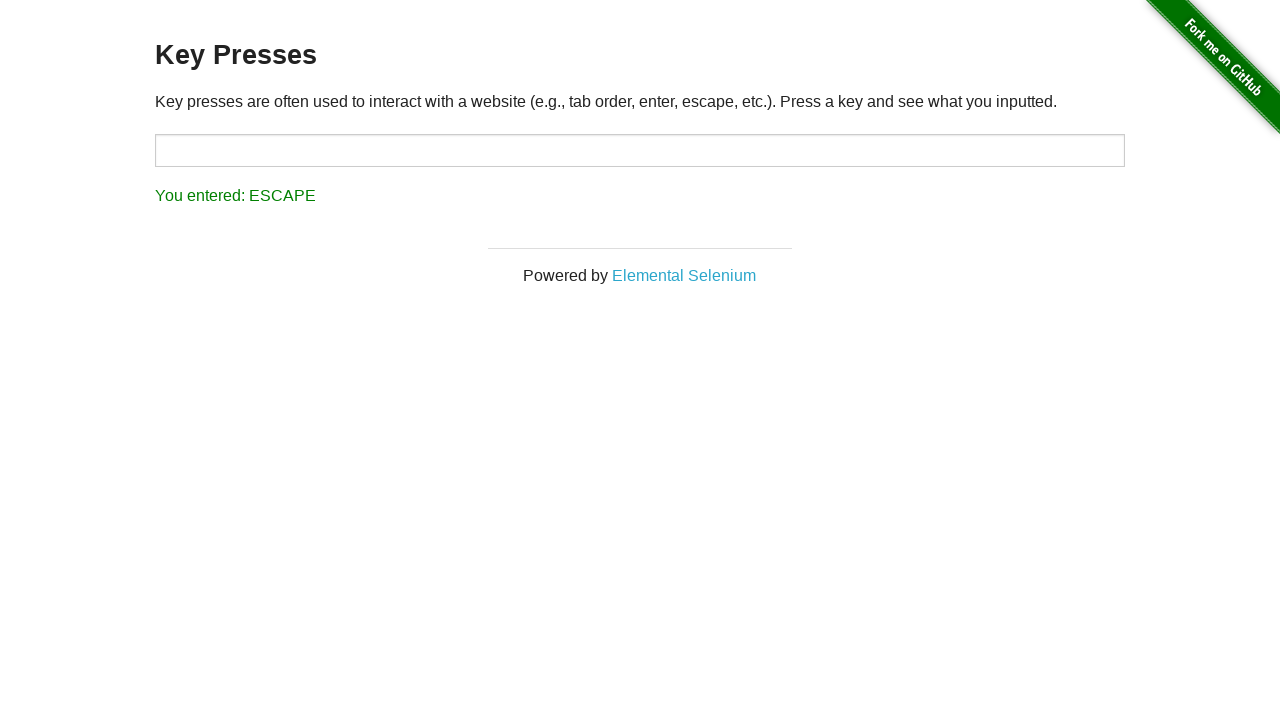

Pressed ArrowDown key on input field on #target
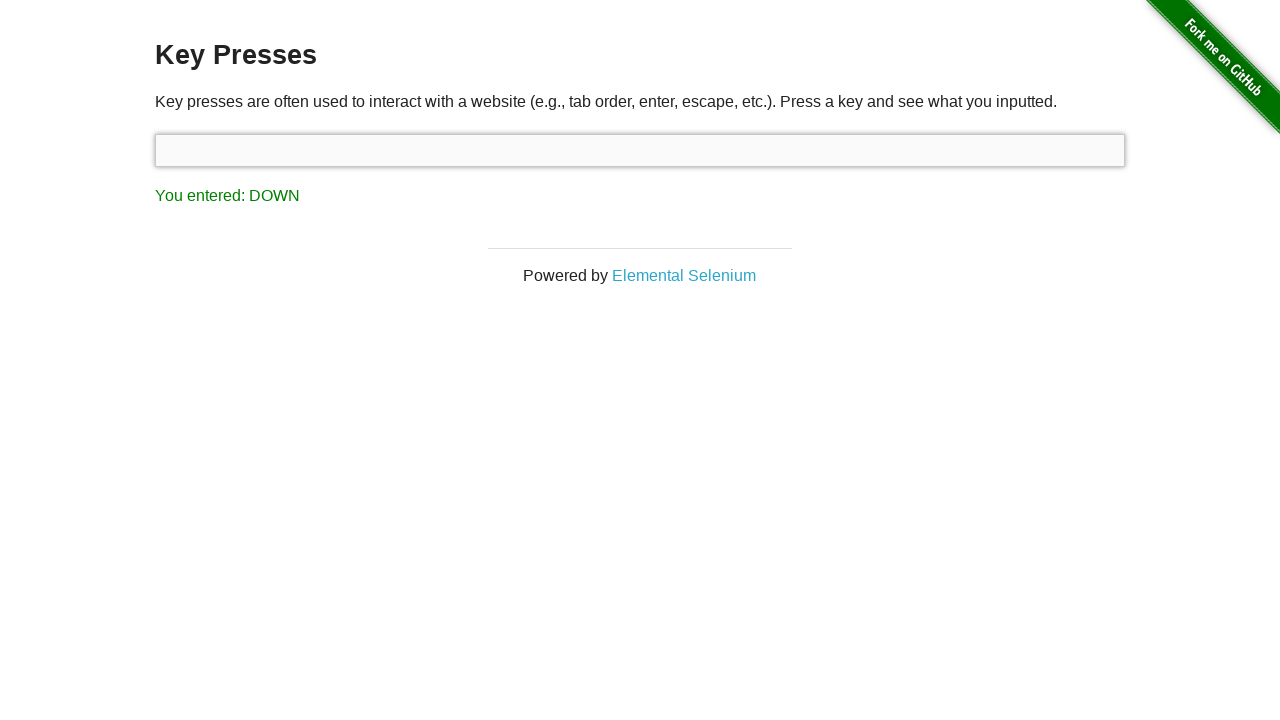

Result label appeared
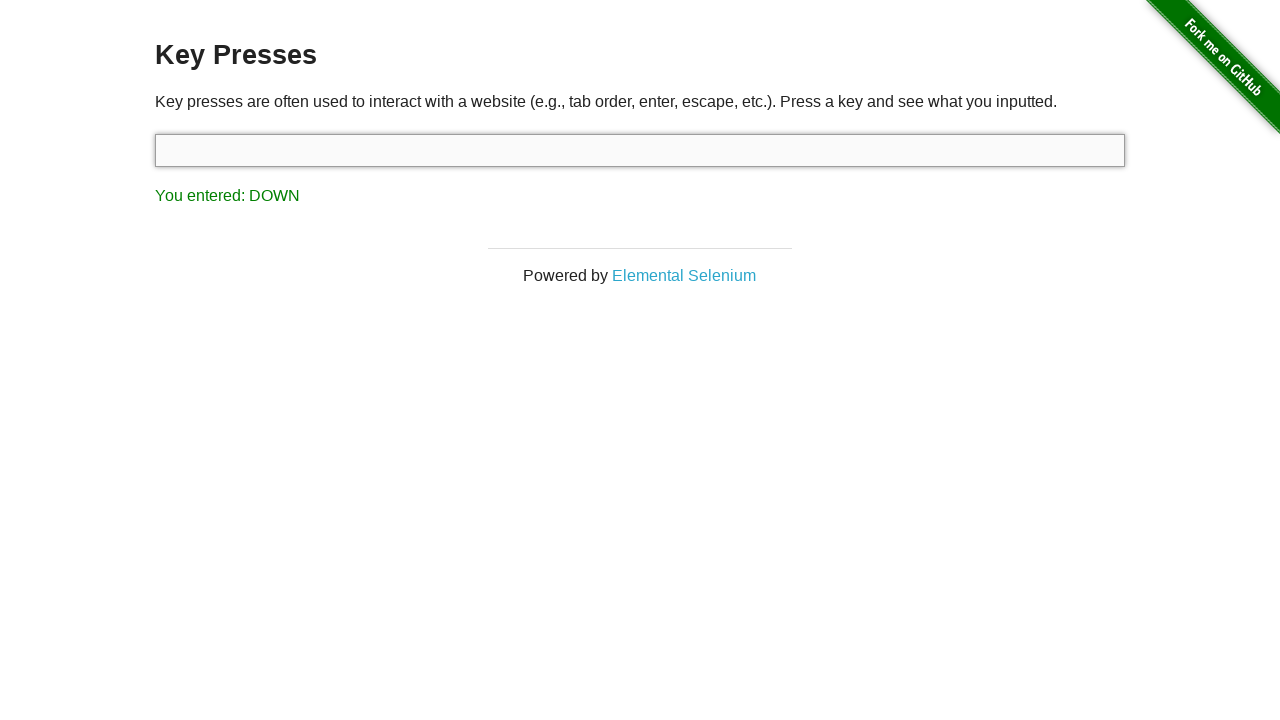

Pressed ArrowLeft key on input field on #target
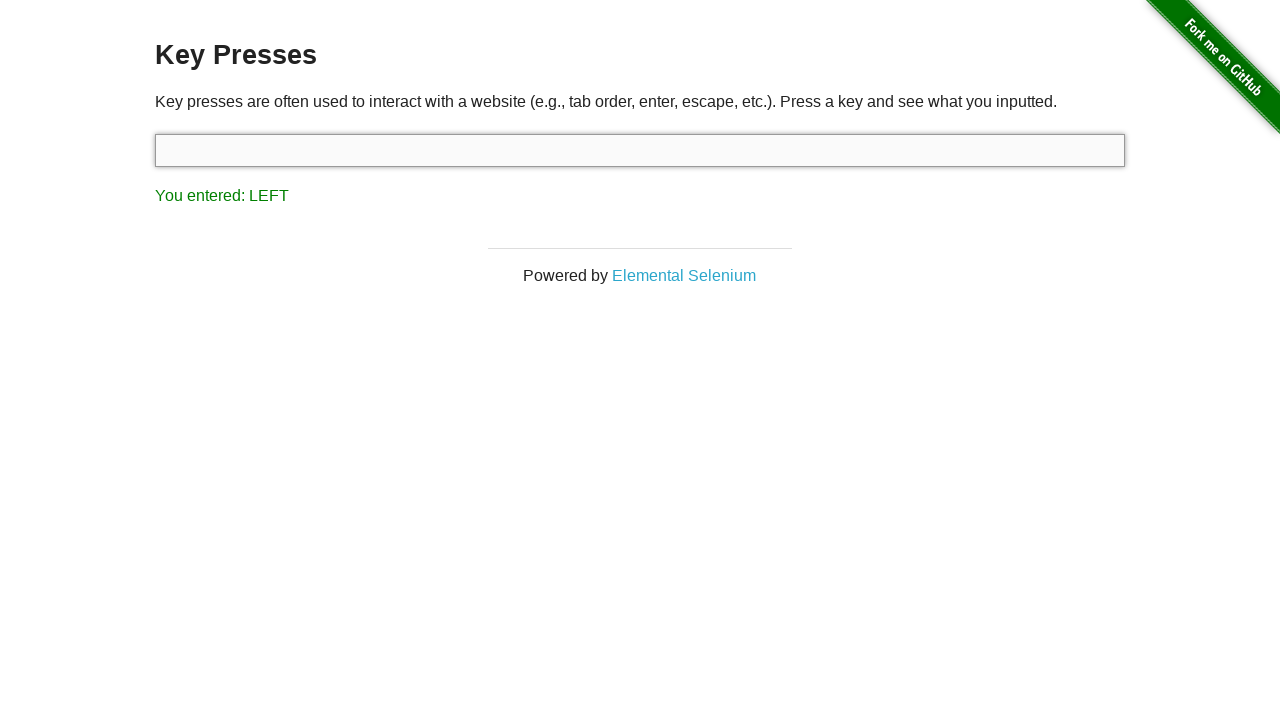

Pressed ArrowRight key on input field on #target
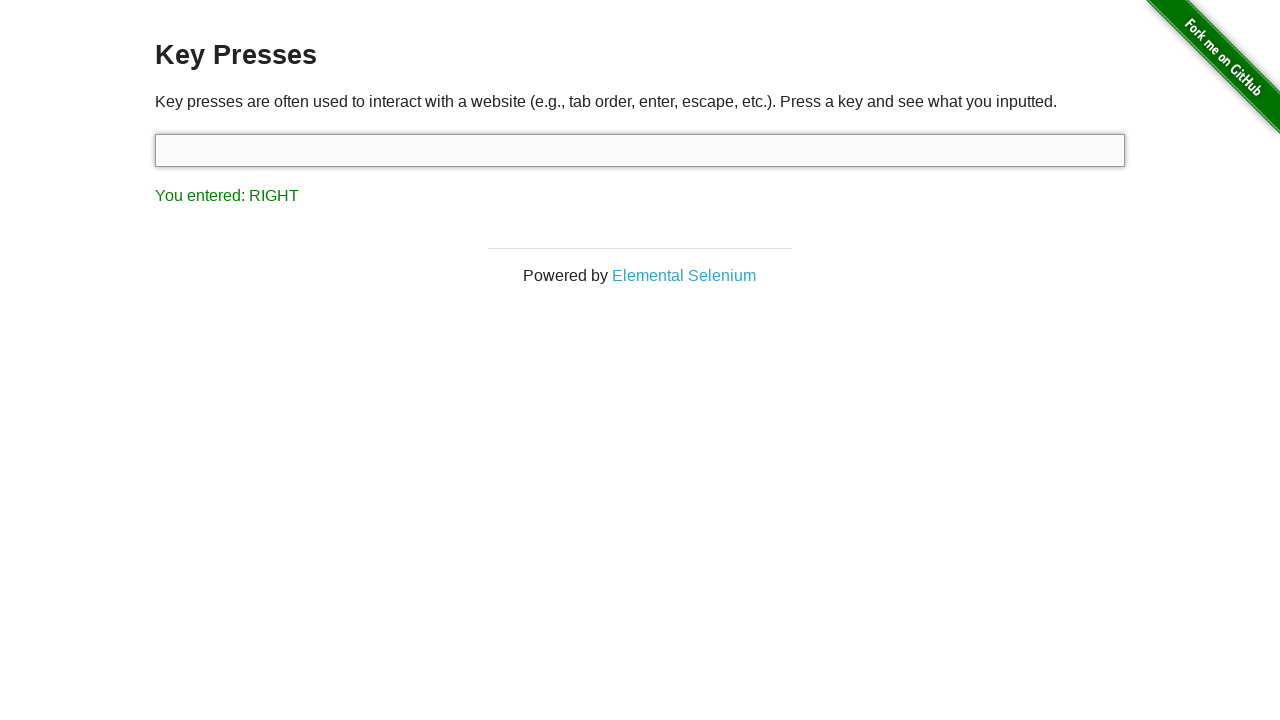

Pressed ArrowUp key on input field on #target
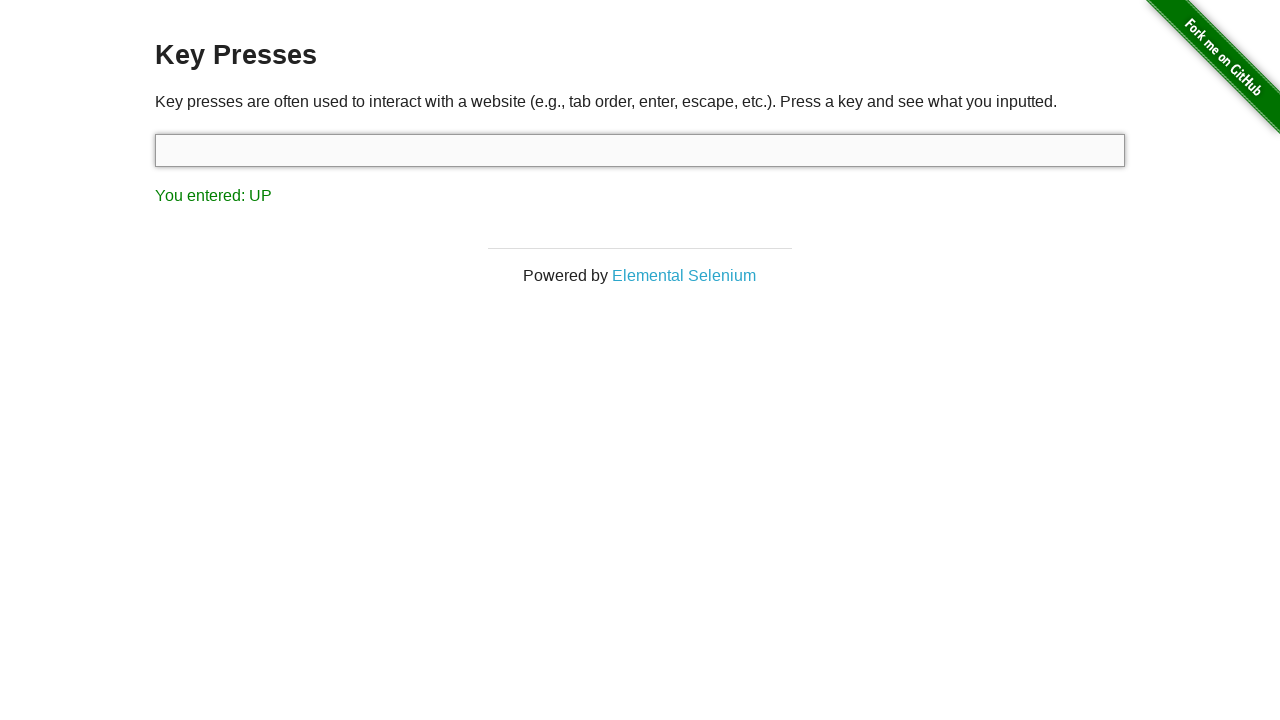

Pressed Backspace key on input field on #target
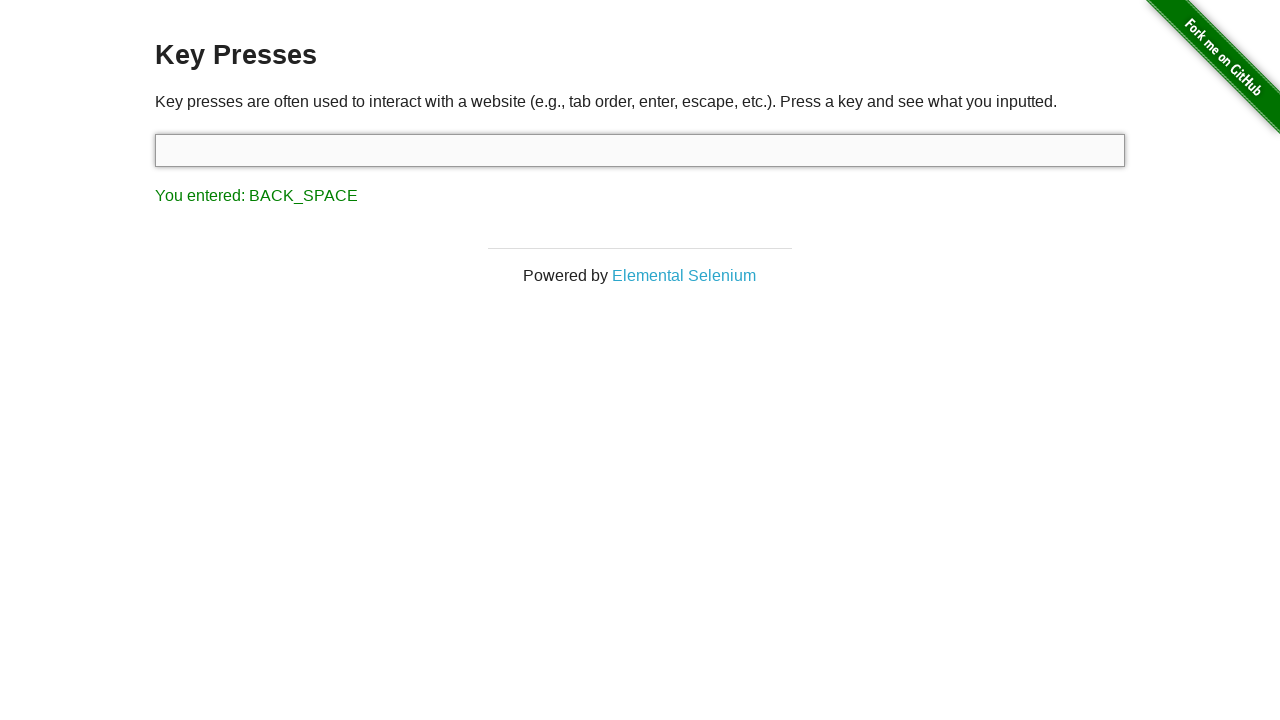

Pressed Control key on input field on #target
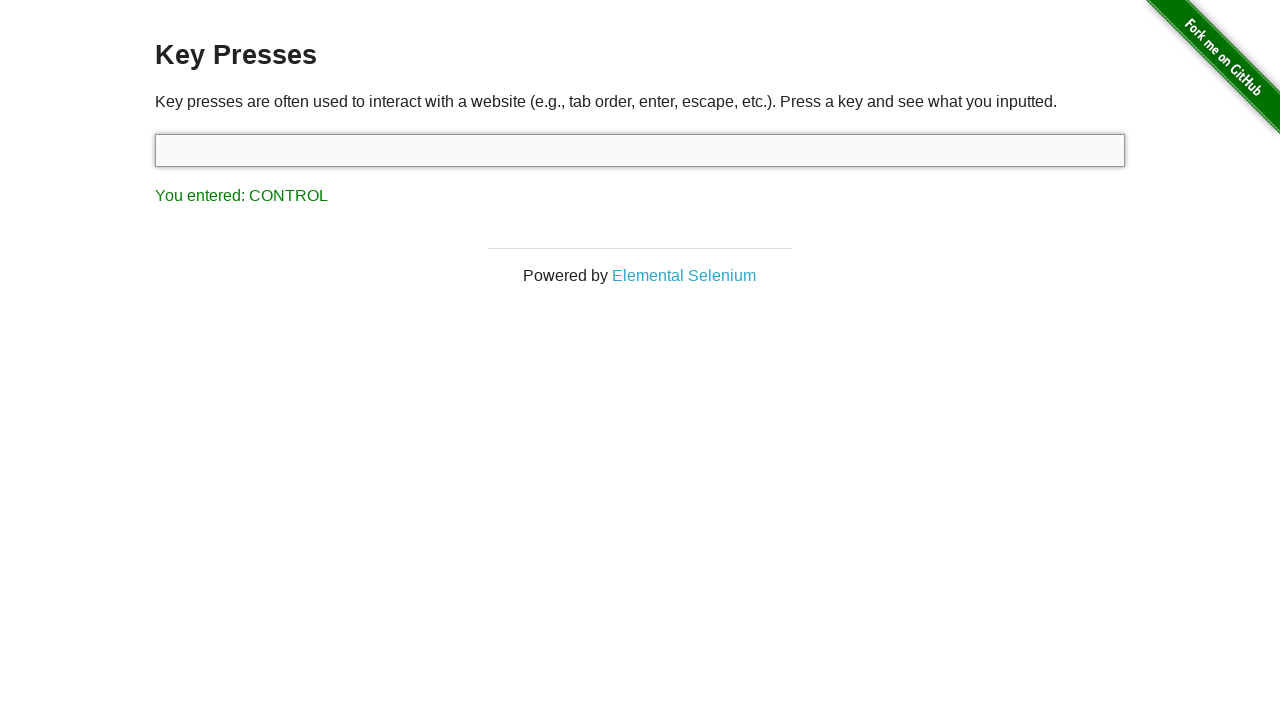

Pressed Tab key on input field on #target
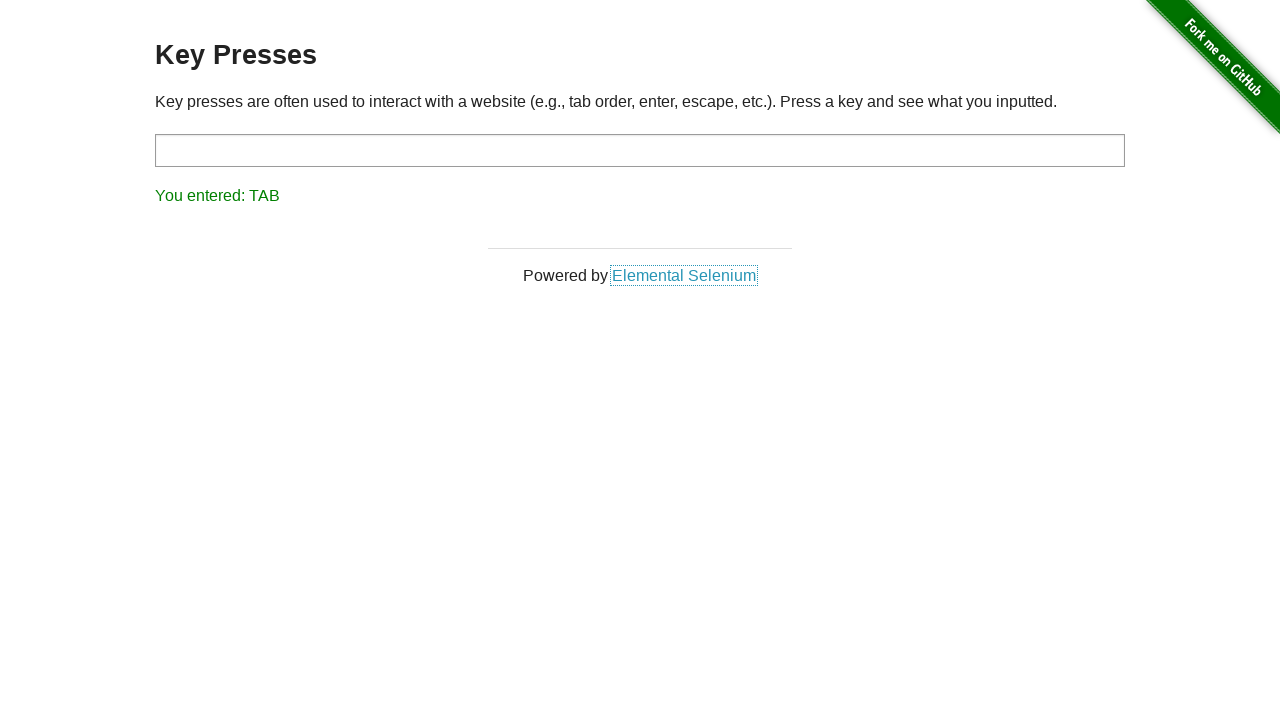

Pressed Space key on refocused input field on #target
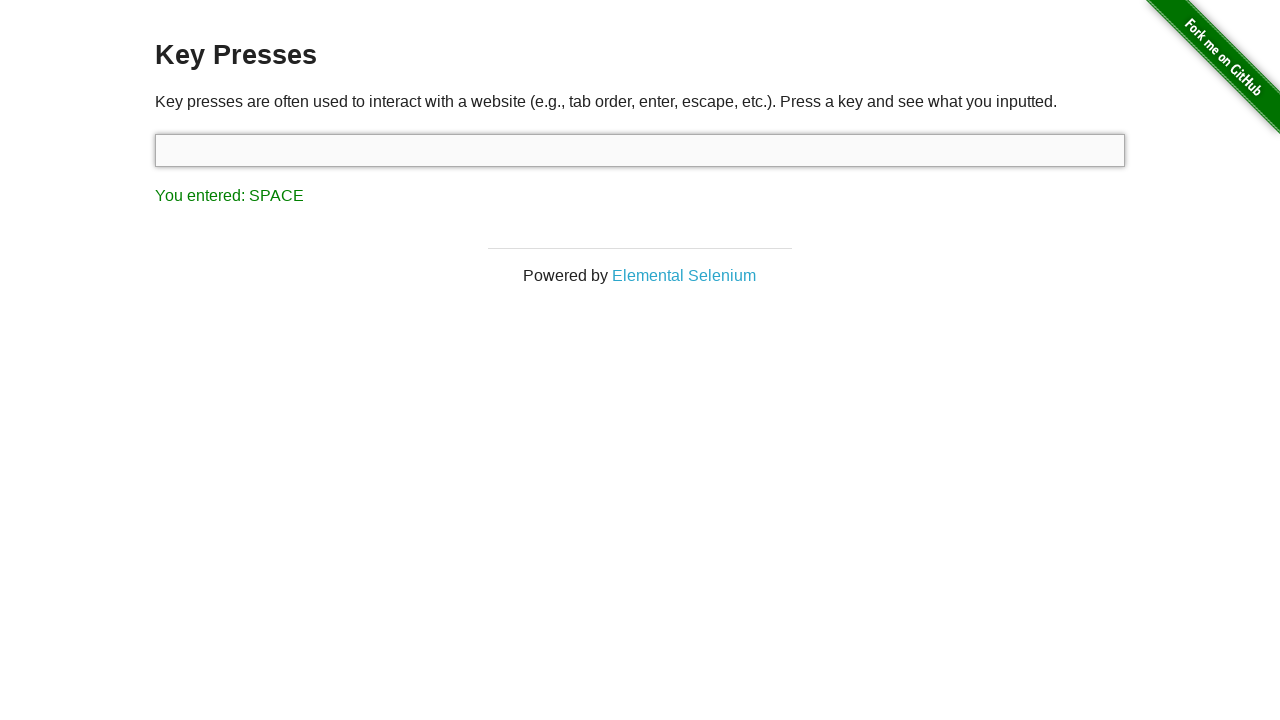

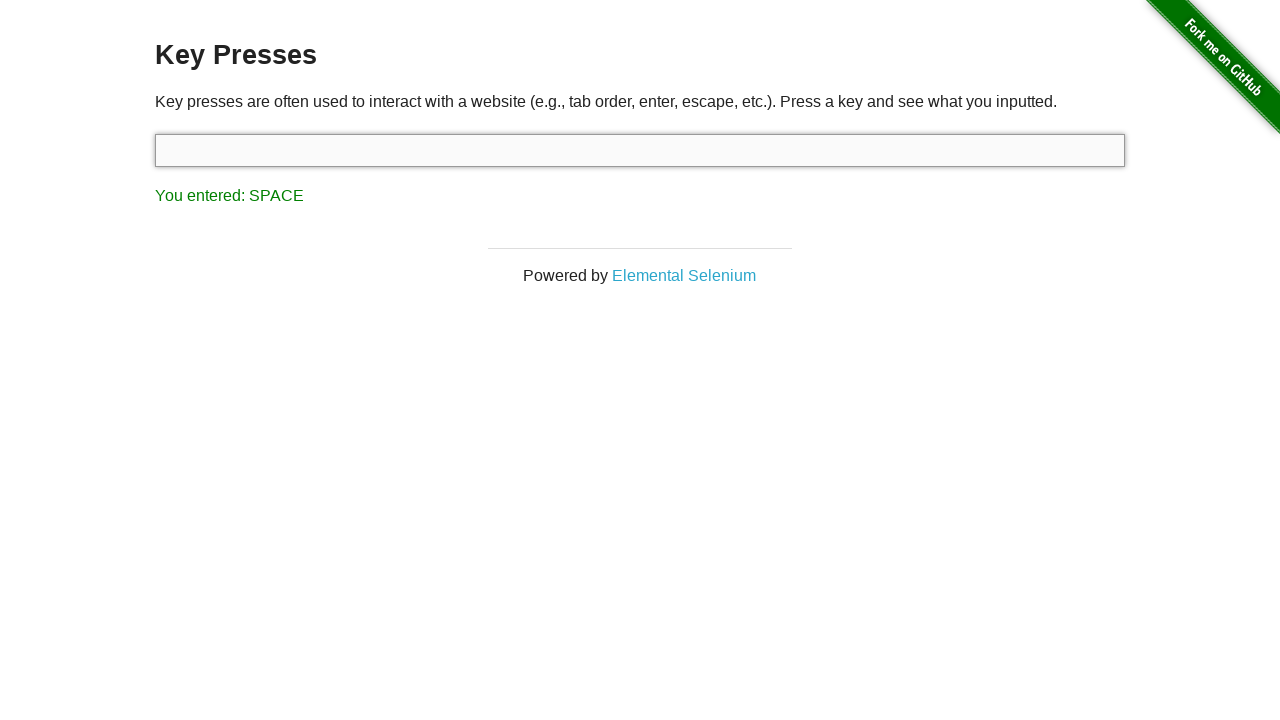